Tests the AngularJS homepage by entering "GURU99" into the name input field and checking the greeting message (this test has an intentionally incorrect expected value in the original)

Starting URL: https://angularjs.org

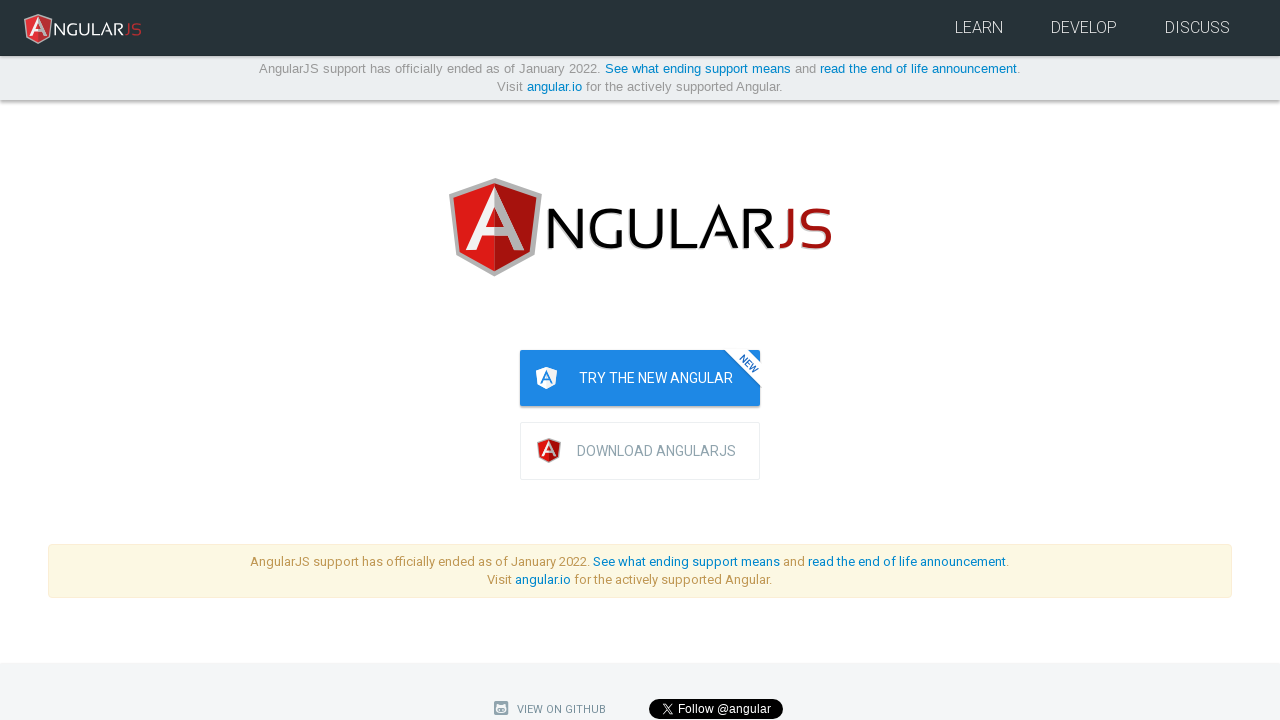

Filled name input field with 'GURU99' on input[ng-model='yourName']
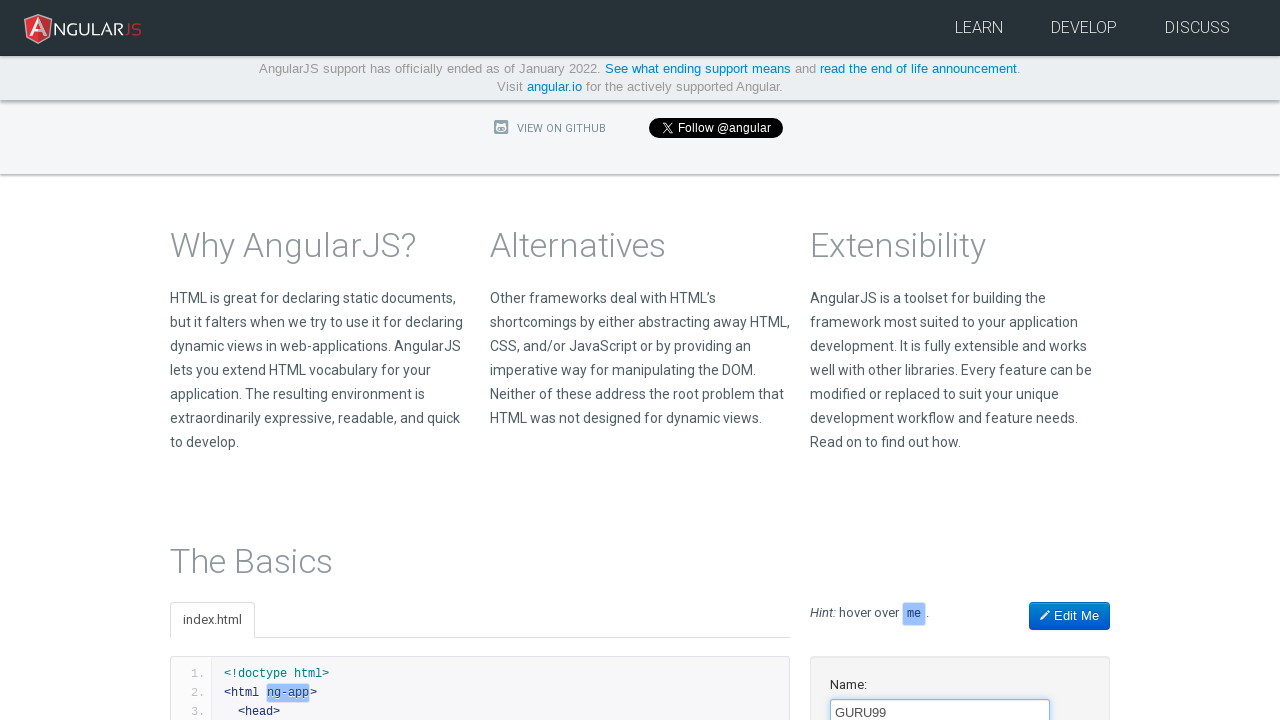

Greeting message 'Hello GURU99!' appeared
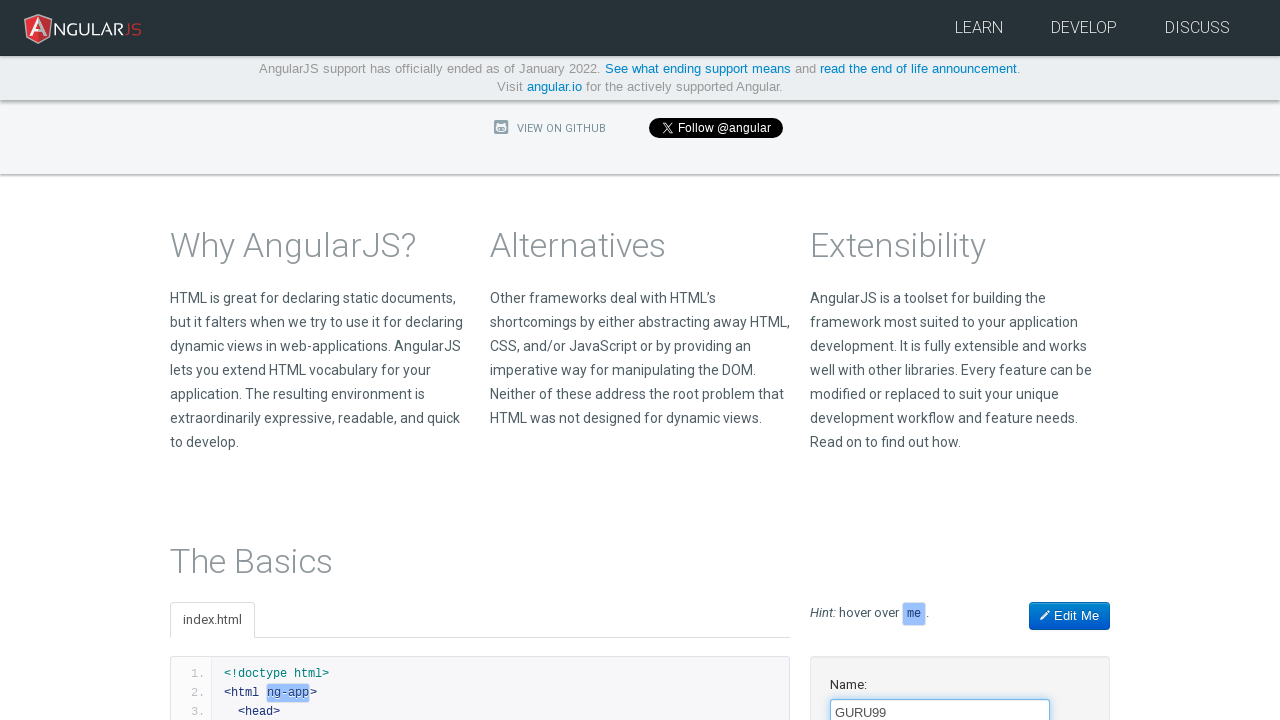

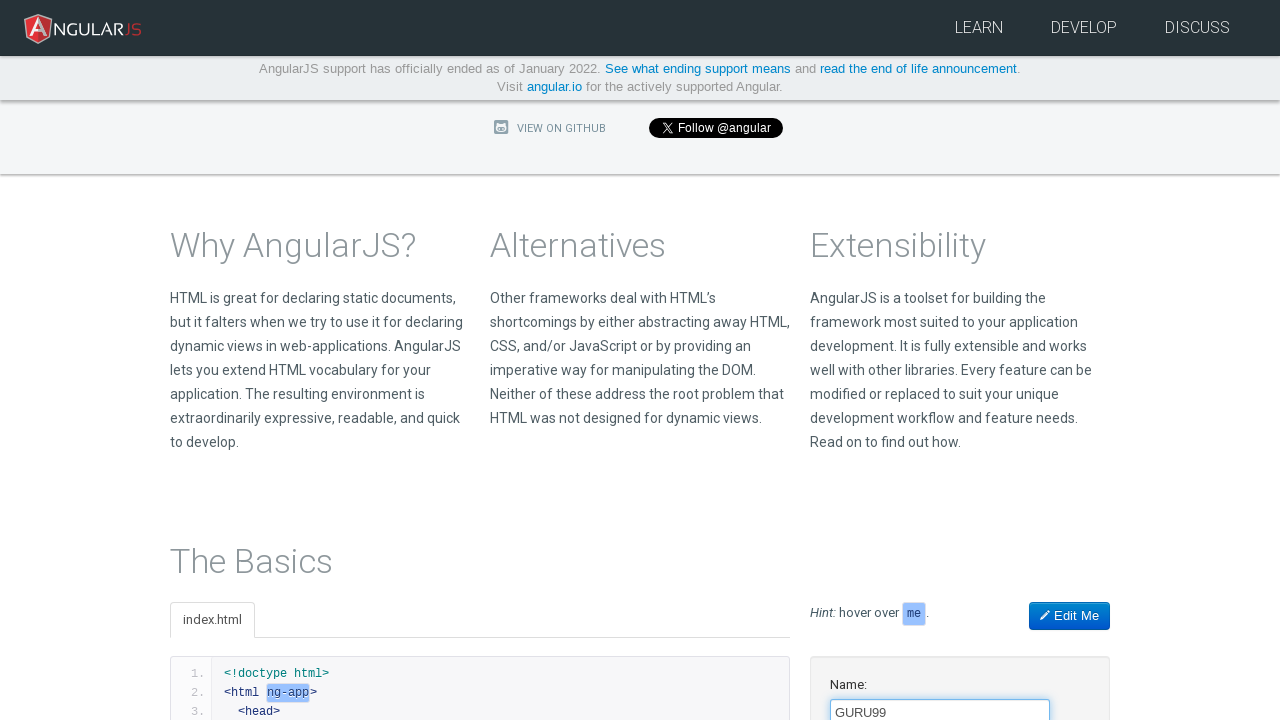